Tests wait functionality by clicking a button and waiting for a message to appear after the click action

Starting URL: https://www.leafground.com/waits.xhtml

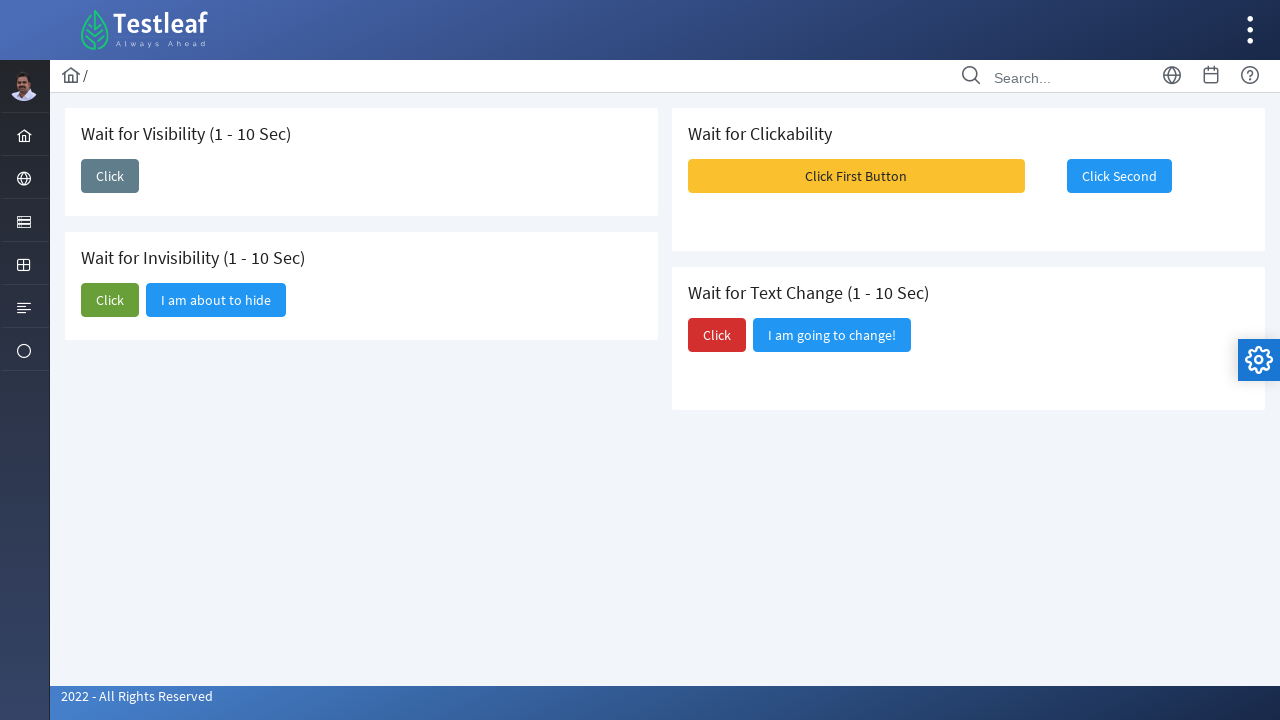

Clicked the third 'Click' button on the page at (717, 335) on (//span[@class='ui-button-text ui-c' and text()='Click'])[3]
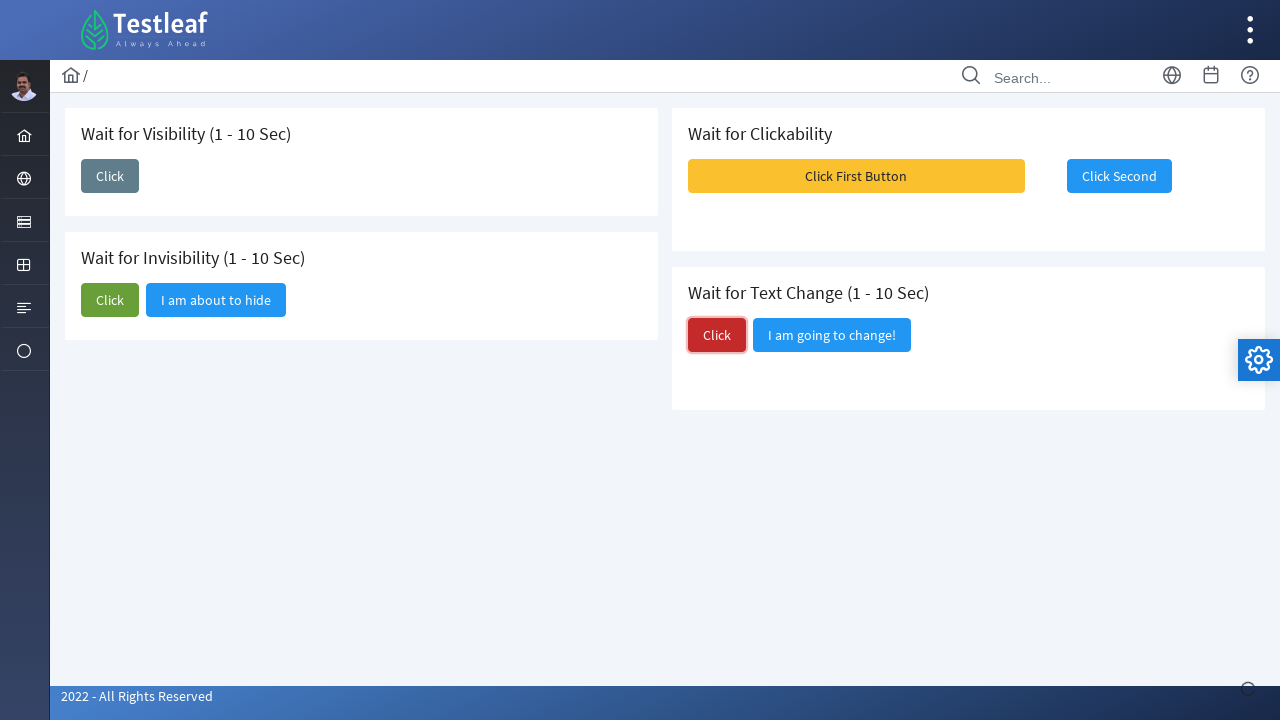

Waited for 'Did you notice?' message to appear
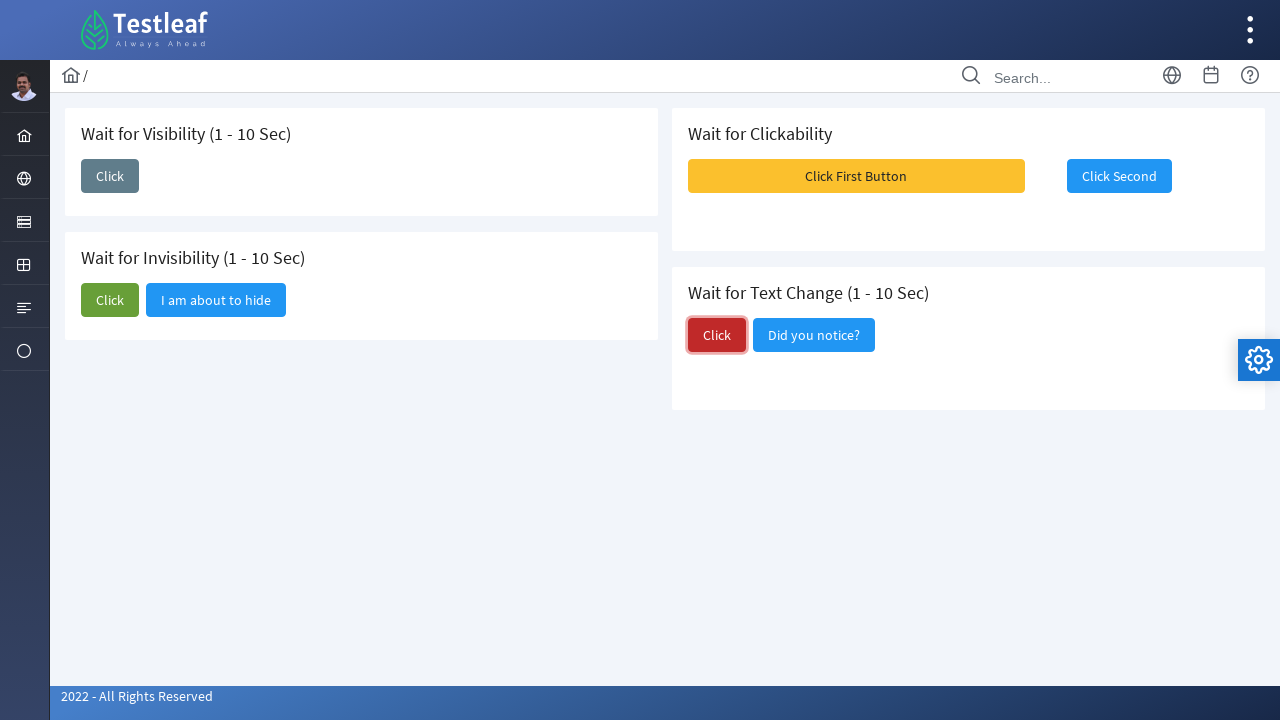

Retrieved the text of the 'Did you notice?' message
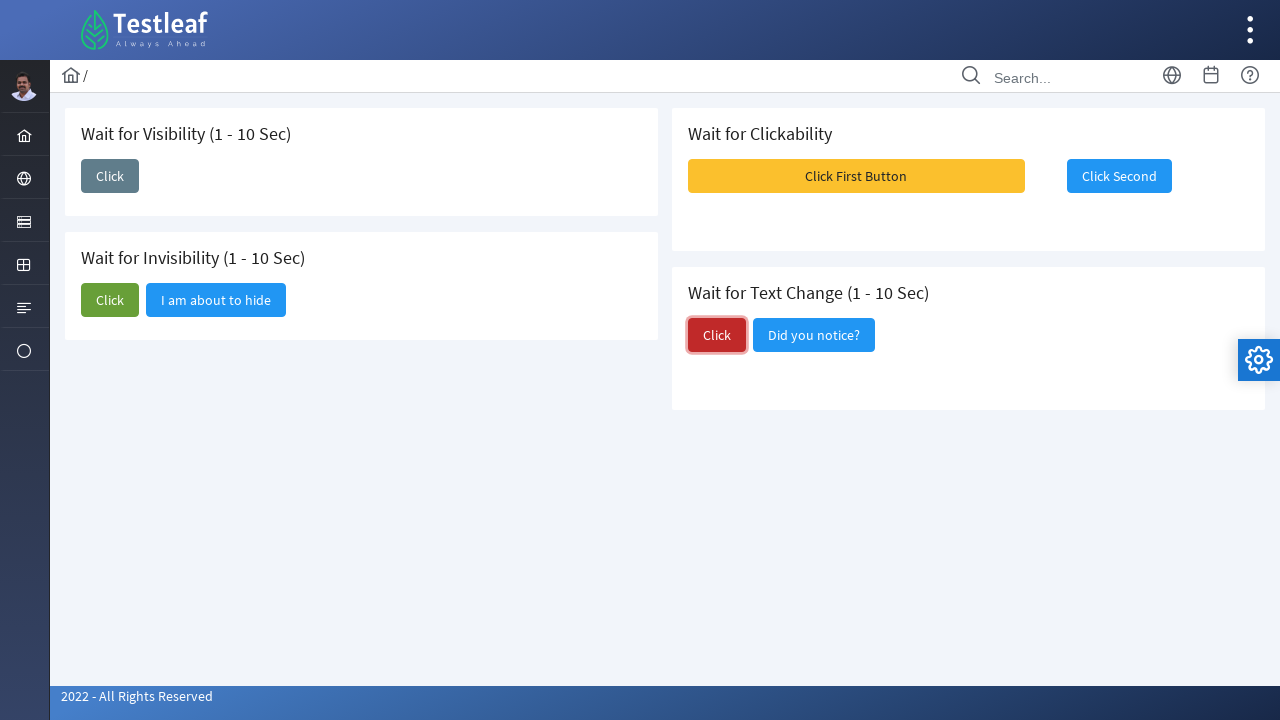

Printed message text: Did you notice?
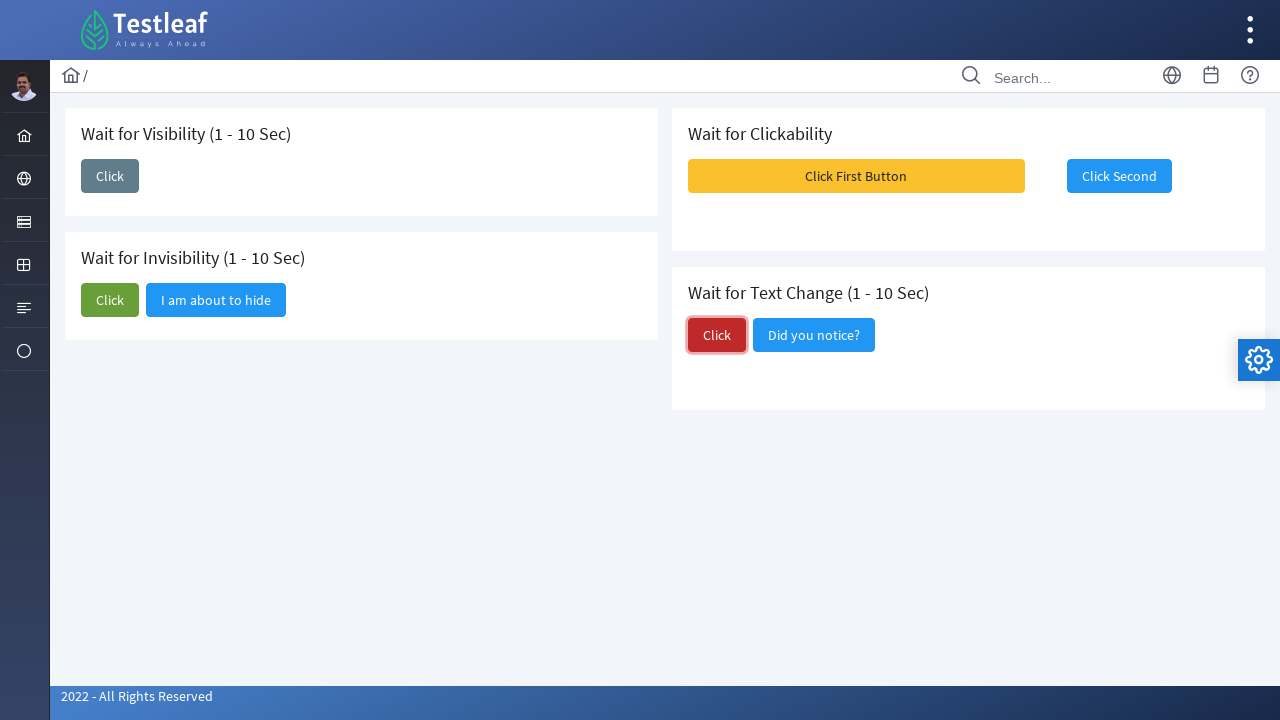

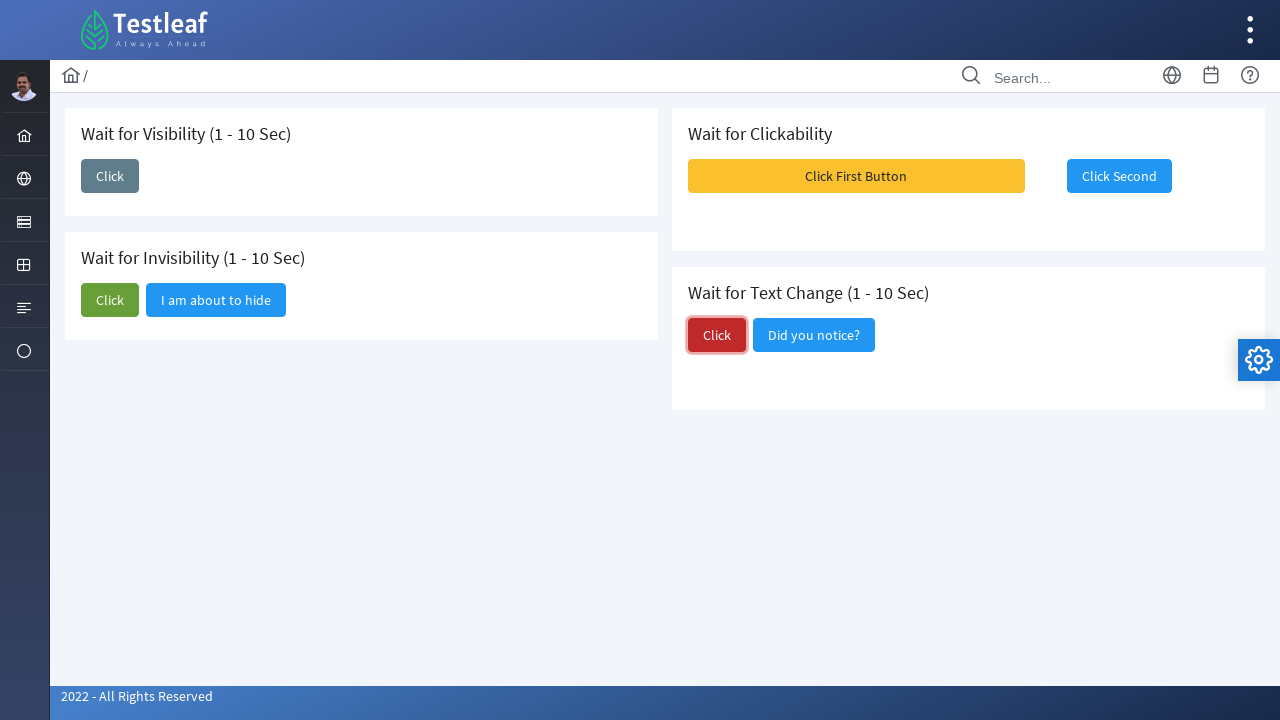